Submits an empty feedback form, clicks Yes to confirm, and verifies the generic thank you message appears.

Starting URL: https://kristinek.github.io/site/tasks/provide_feedback

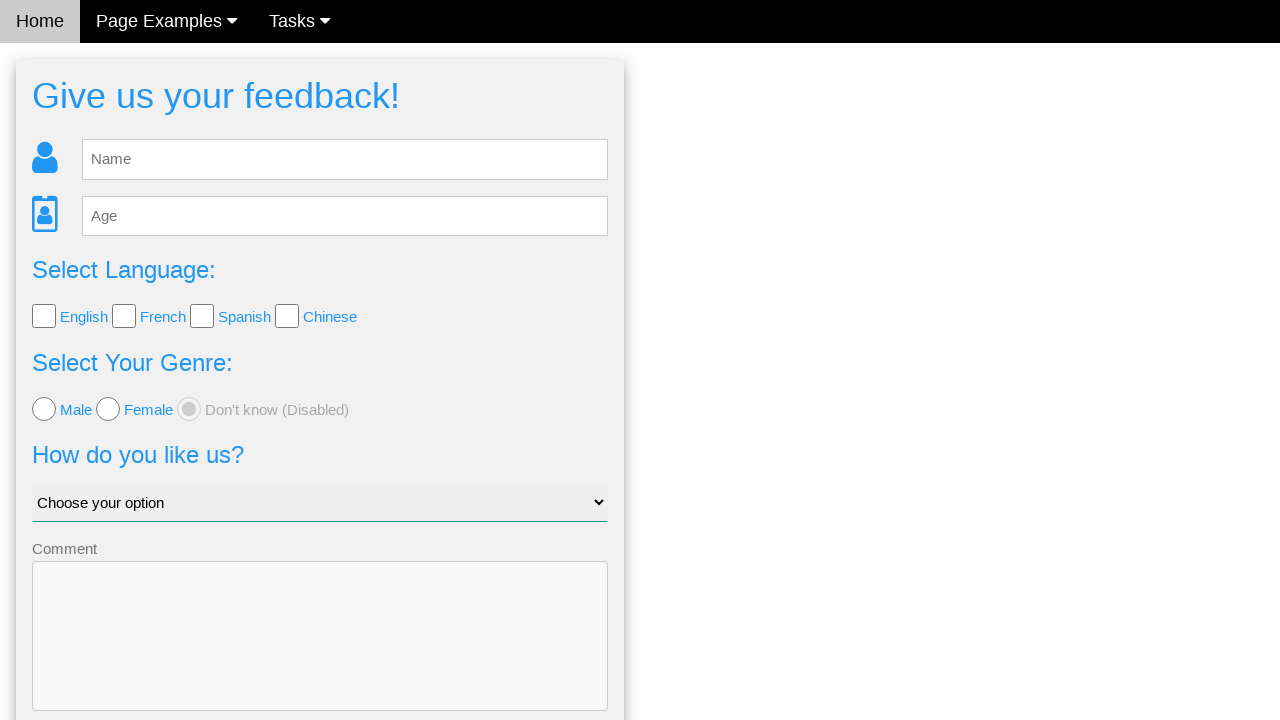

Clicked Send button without entering feedback at (320, 656) on button[type='submit'], input[type='submit'], .btn-primary, button:has-text('Send
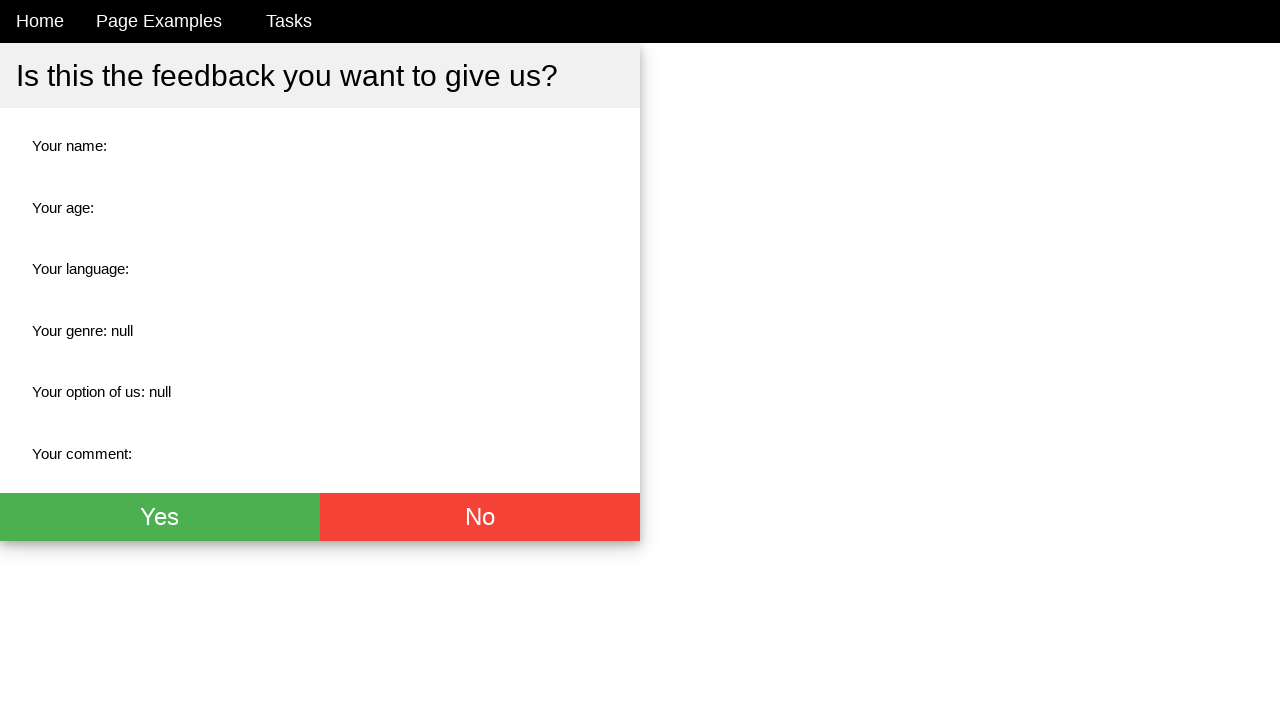

Clicked Yes button on confirmation page at (160, 517) on button:has-text('Yes'), .yes-btn, #yes
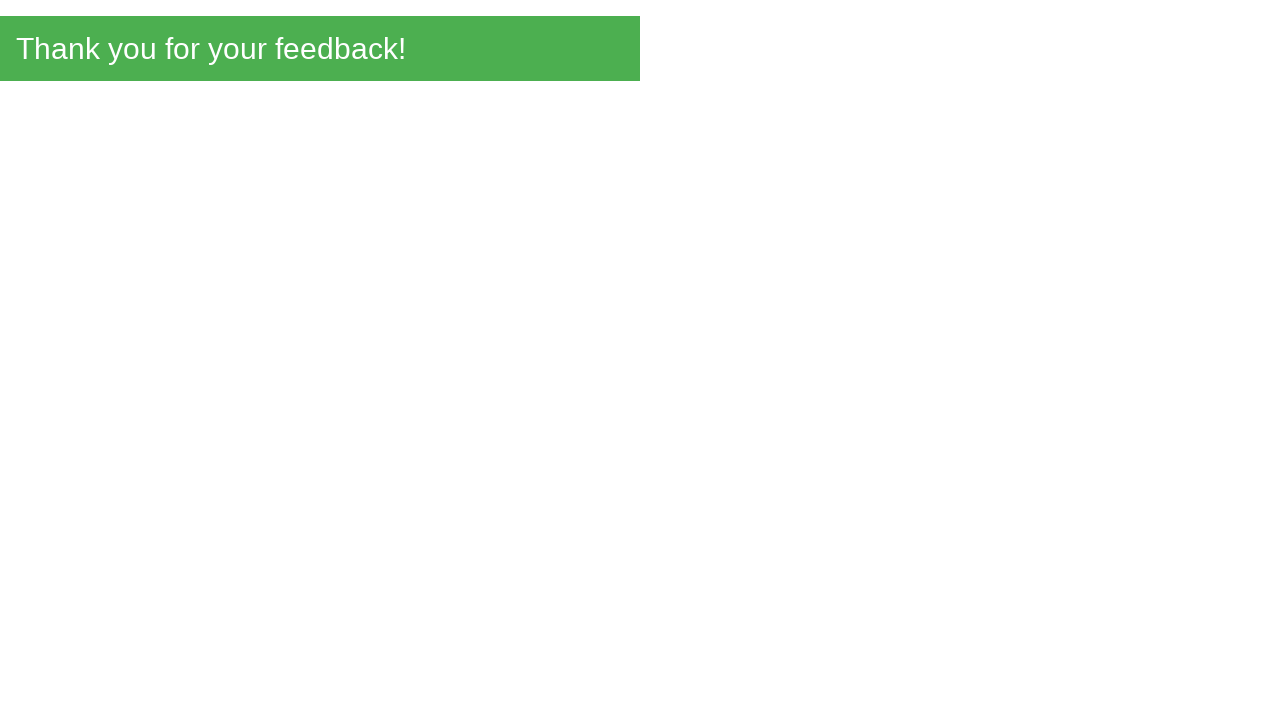

Generic thank you message appeared
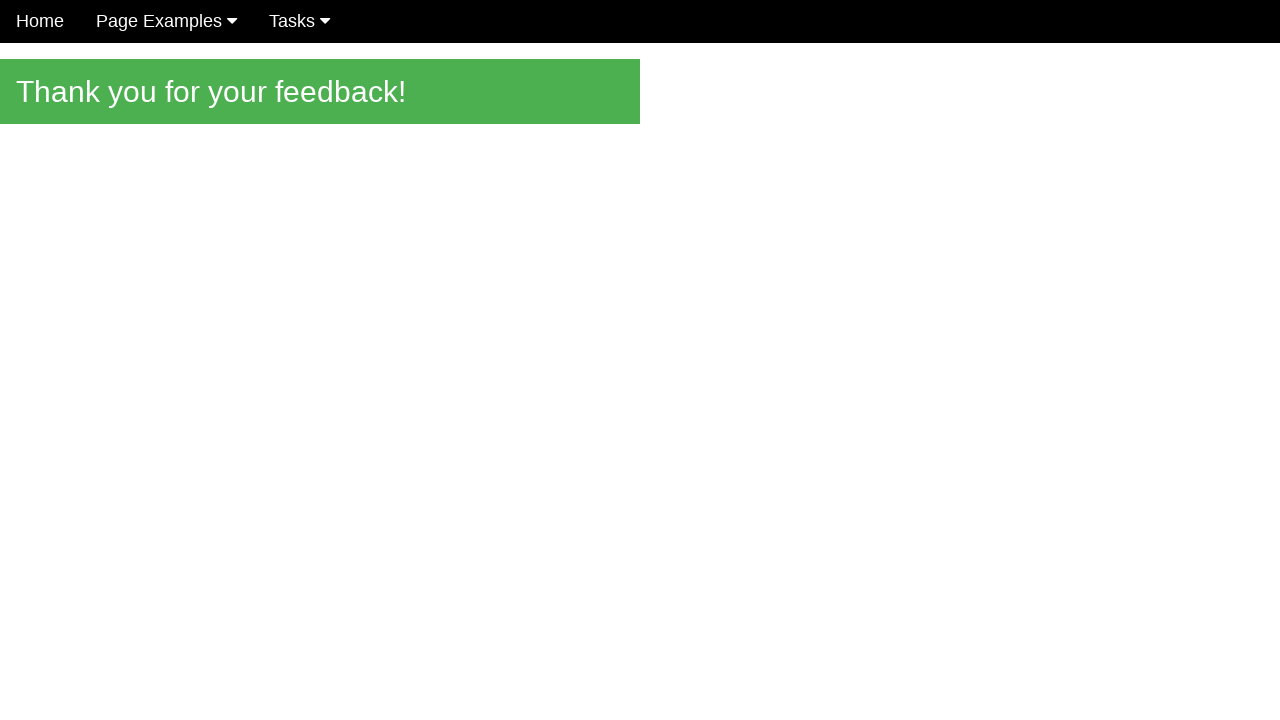

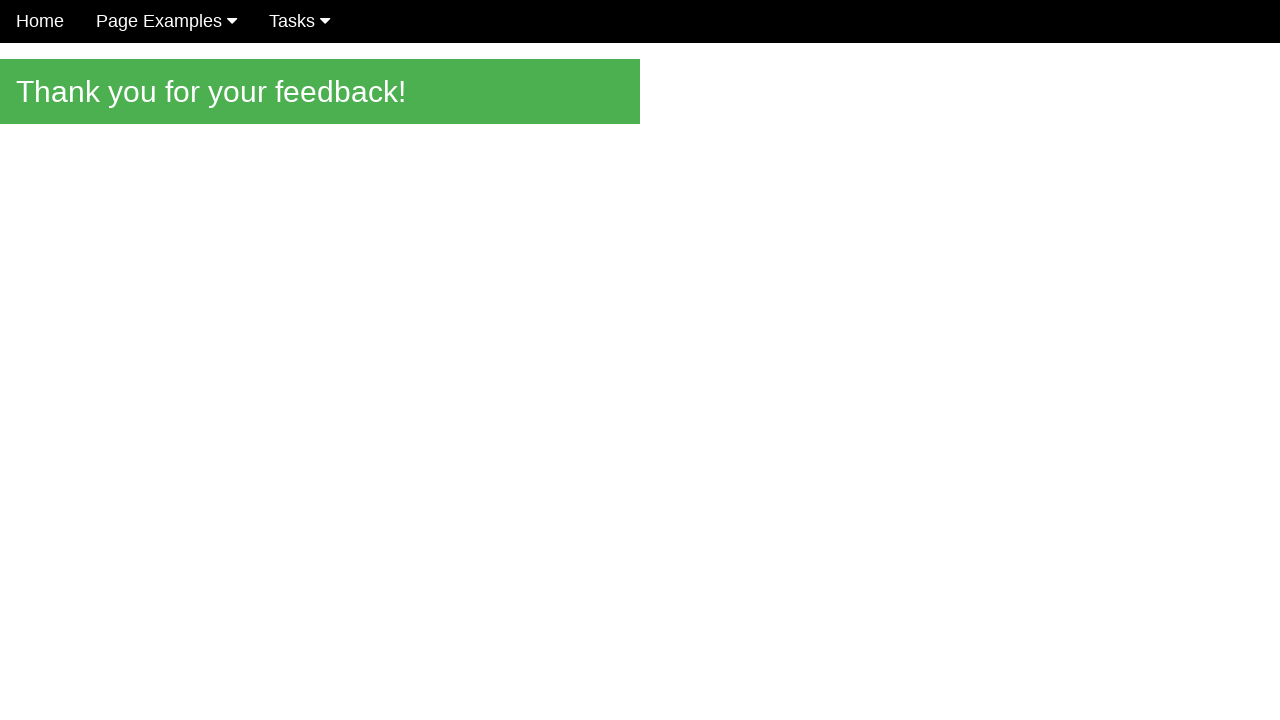